Tests window handling using a reusable method approach - clicks a link that opens a new tab, switches to it, and verifies the title is "New Window"

Starting URL: https://the-internet.herokuapp.com/windows

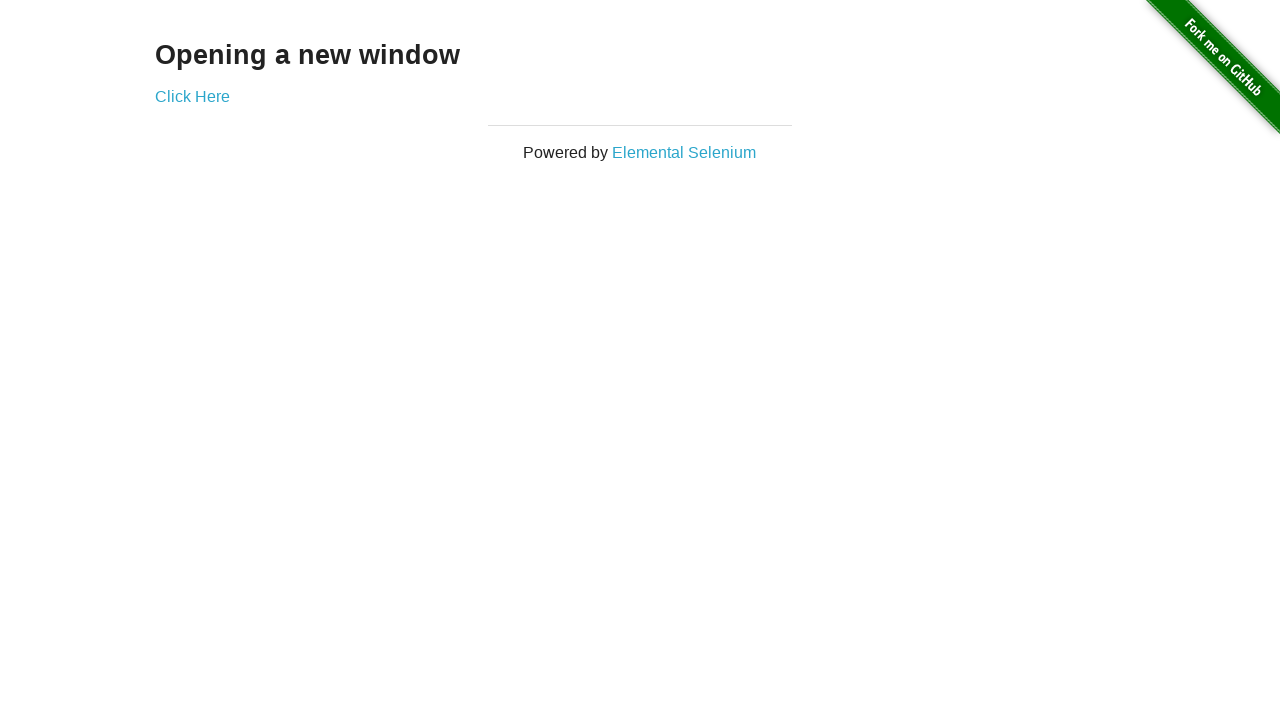

Clicked 'Click Here' link to open new tab at (192, 96) on xpath=//*[text()='Click Here']
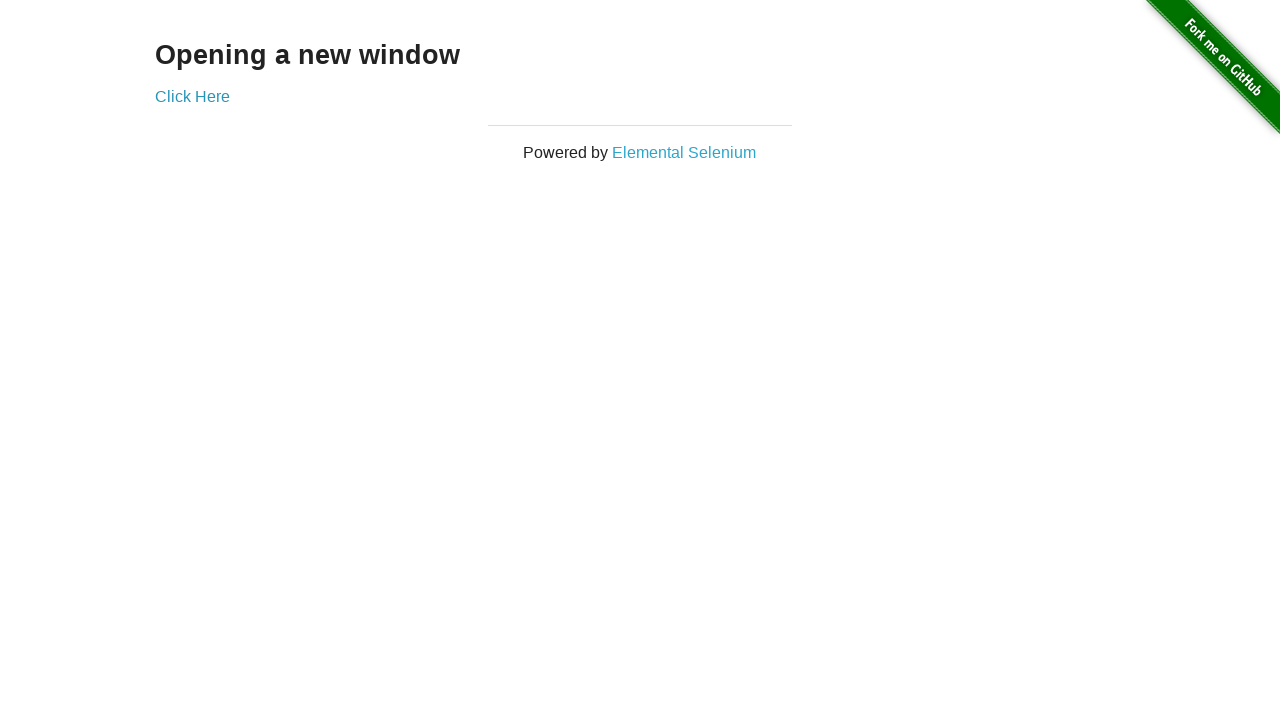

Obtained reference to newly opened tab
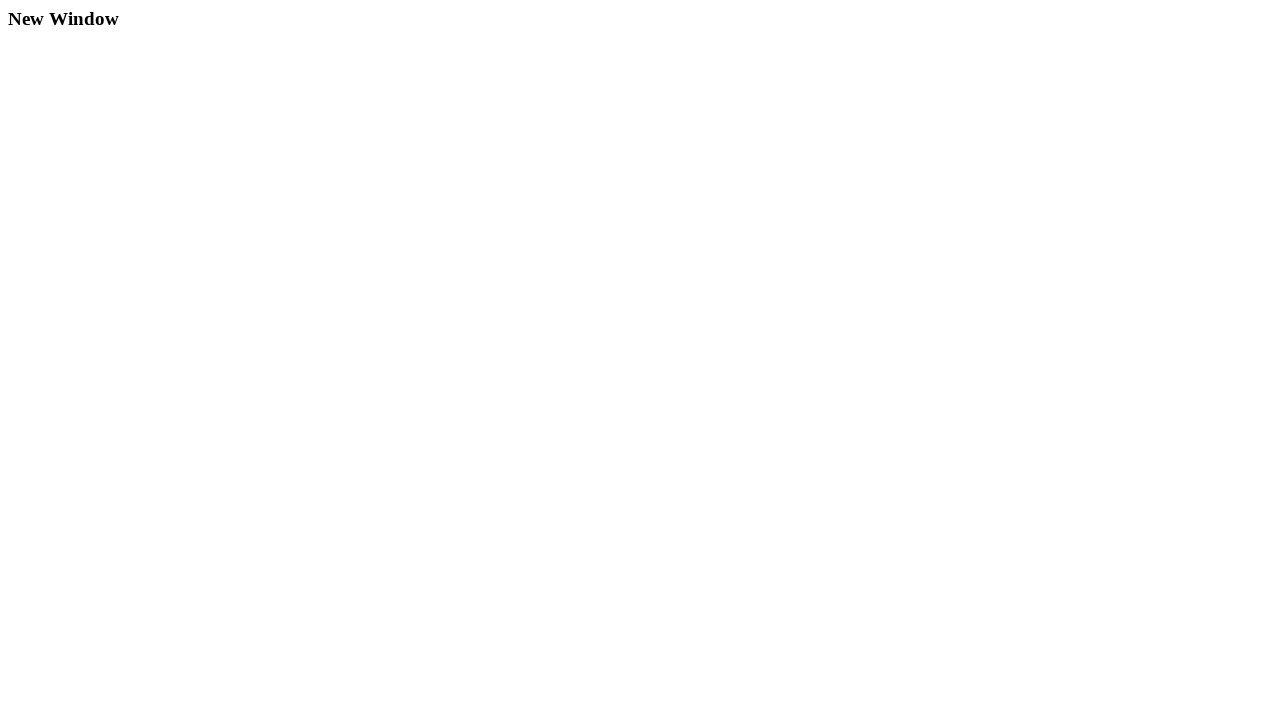

New tab finished loading
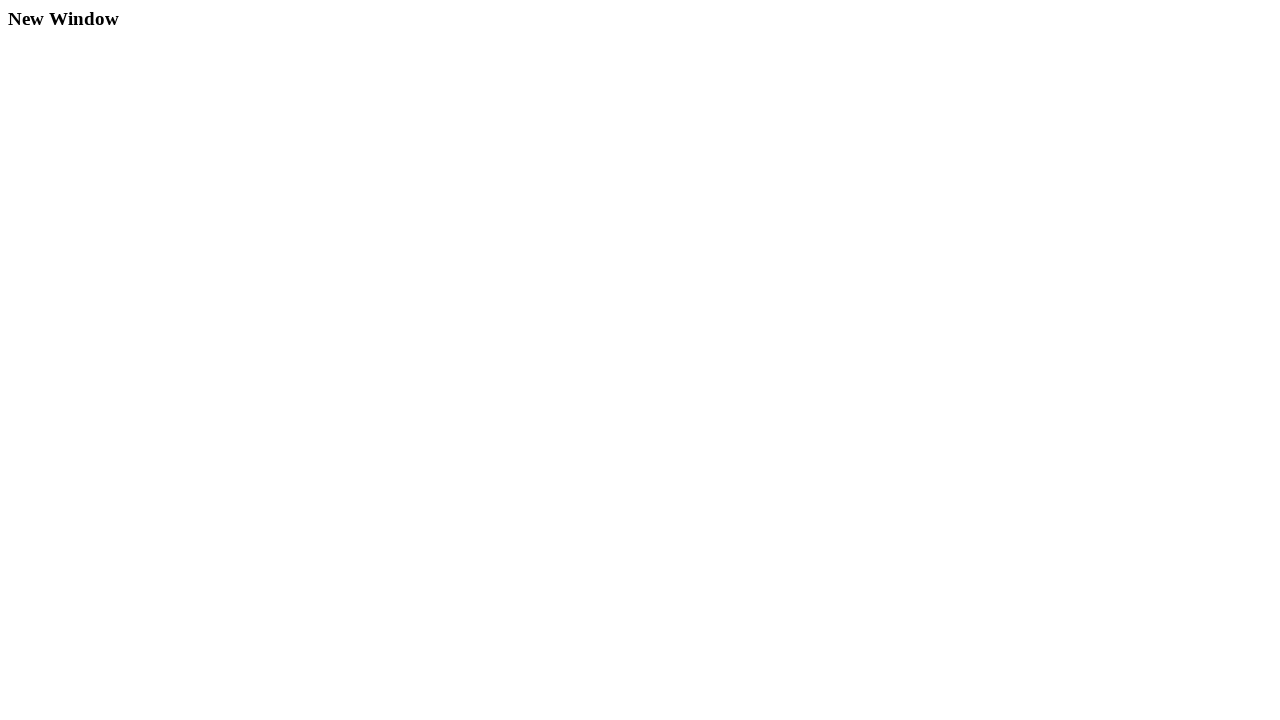

Verified new tab title is 'New Window'
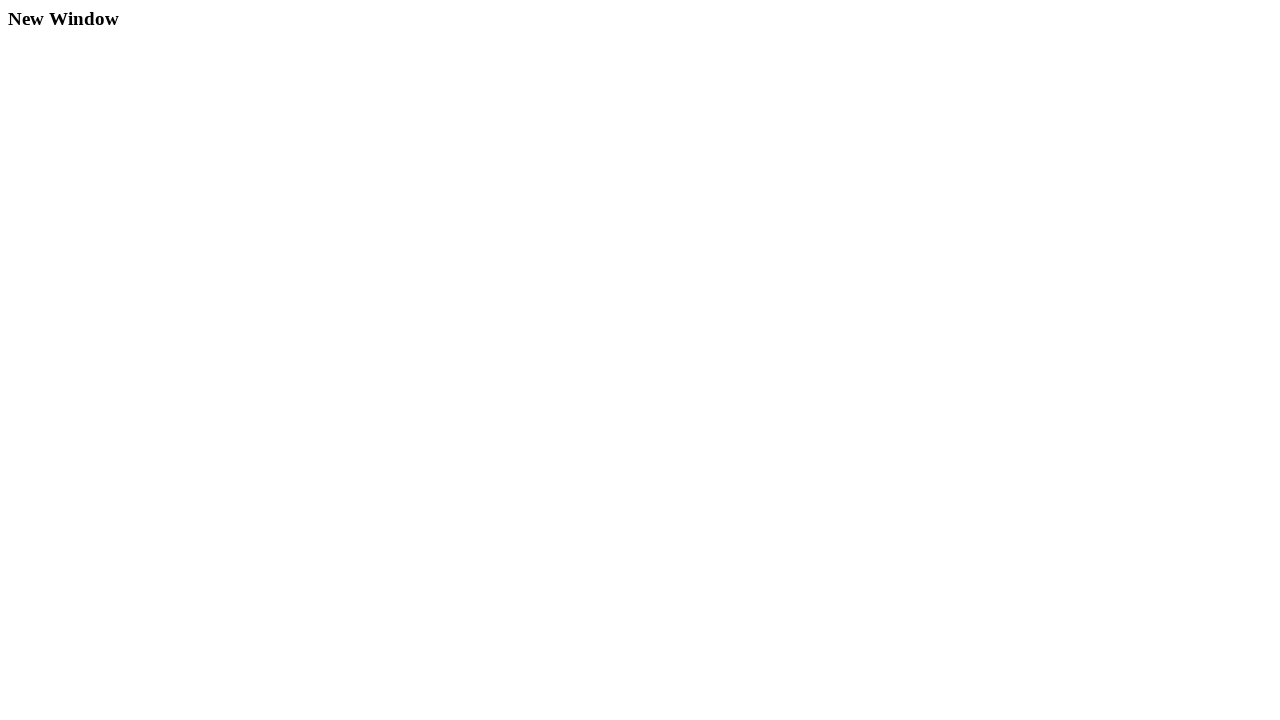

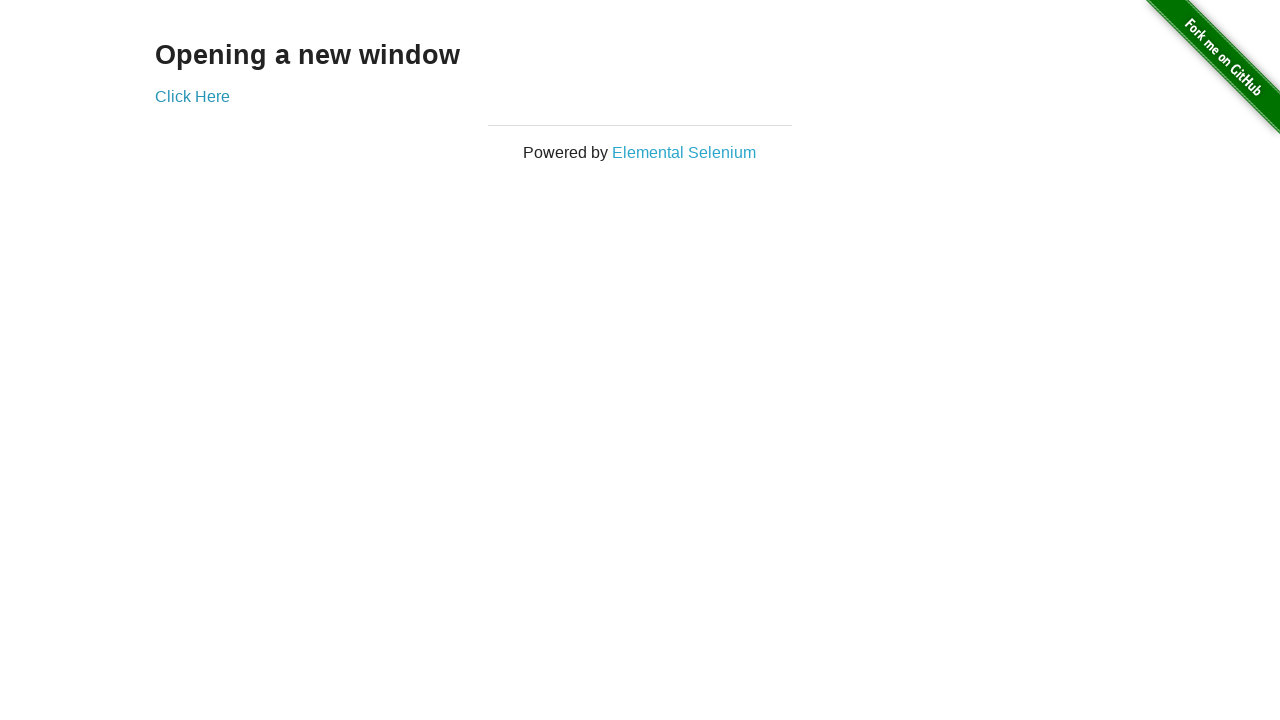